Navigates to the AJIO e-commerce website homepage and waits for the page to load

Starting URL: https://www.ajio.com/?utm_source=Admitad&utm_medium=Affiliate&utm_campaign=c214794999297610f76c69a5c625d512

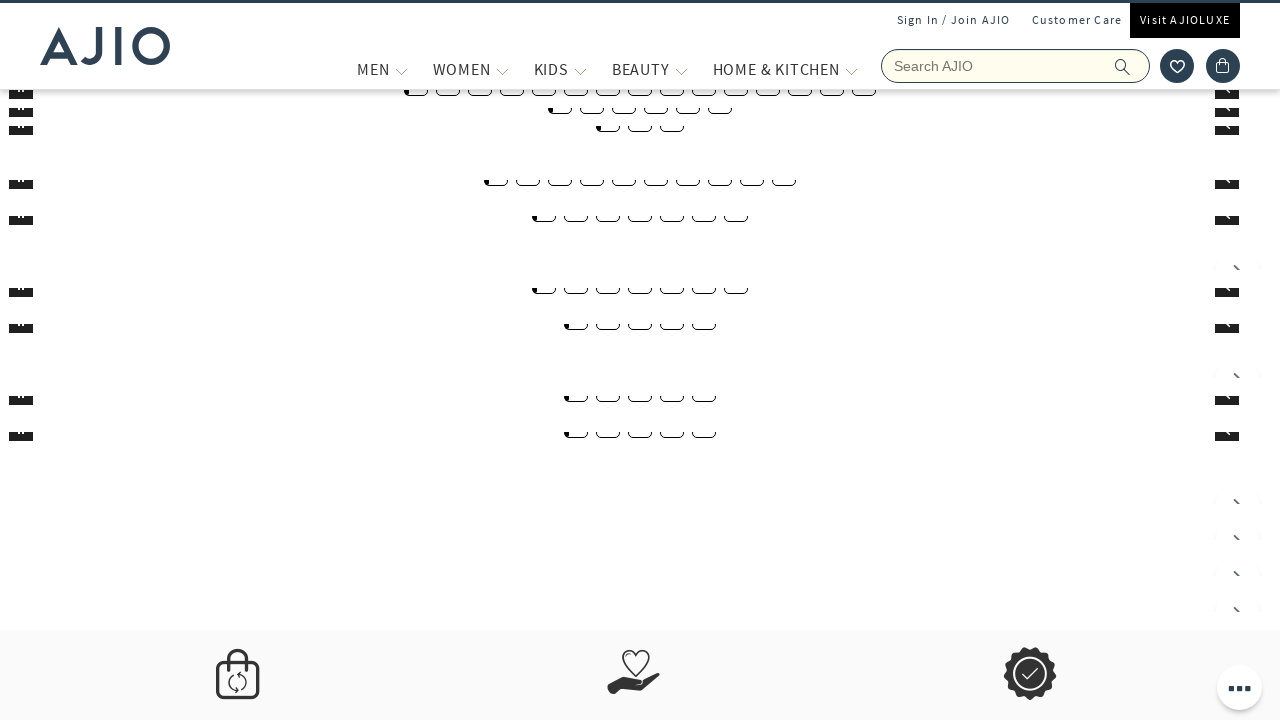

Waited for AJIO homepage to fully load with networkidle state
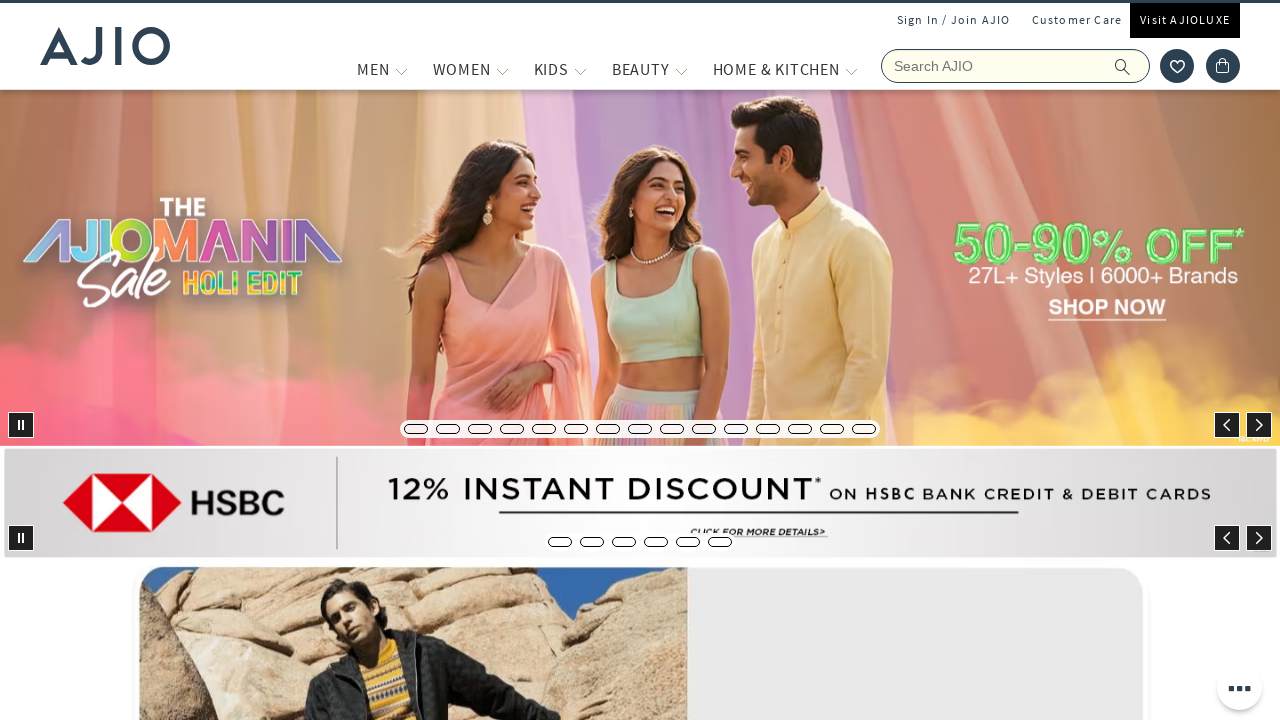

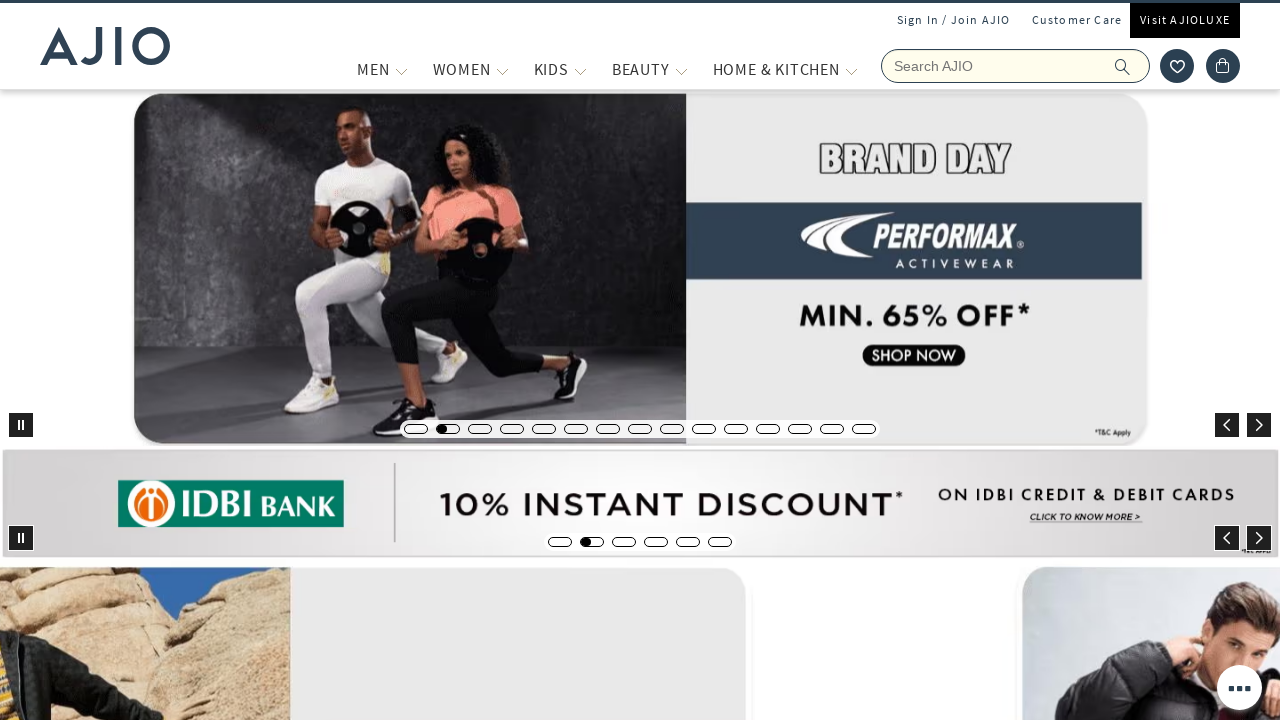